Tests the Super Calculator by entering two numbers (1 and 2), clicking the calculate button, and verifying the result equals 3

Starting URL: http://juliemr.github.io/protractor-demo/index.html

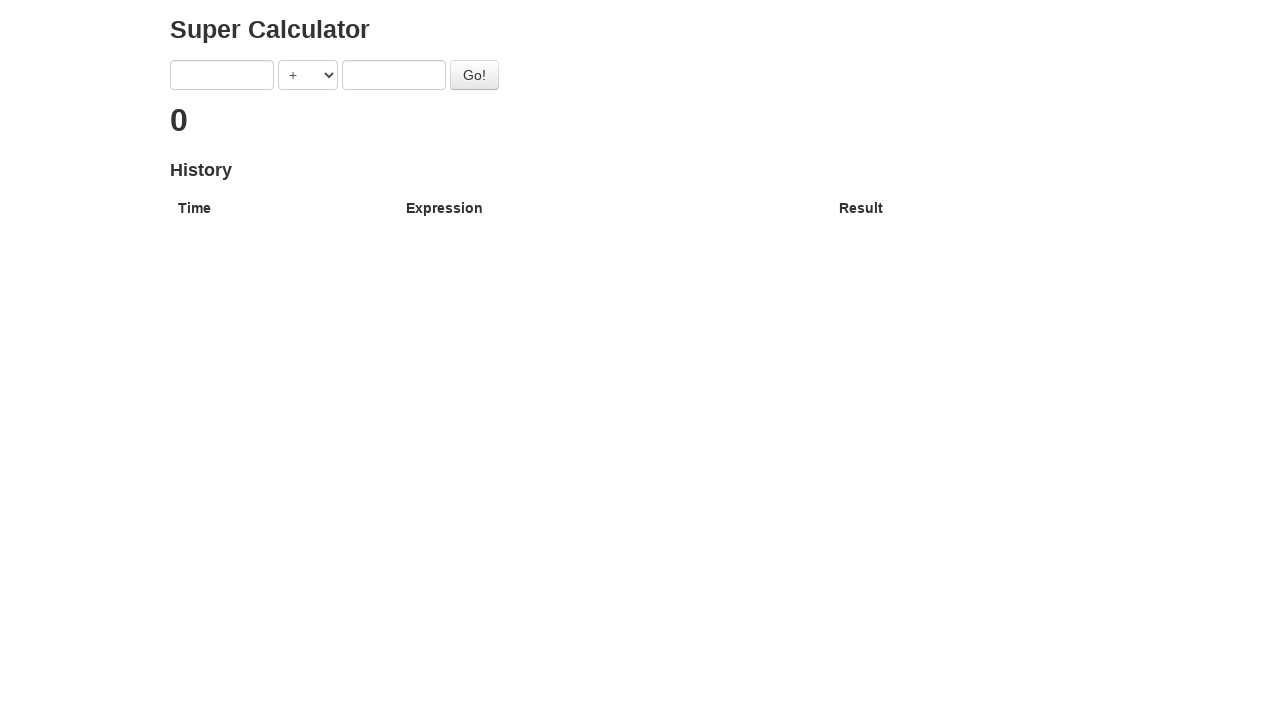

Entered first number '1' in the calculator on input[ng-model='first']
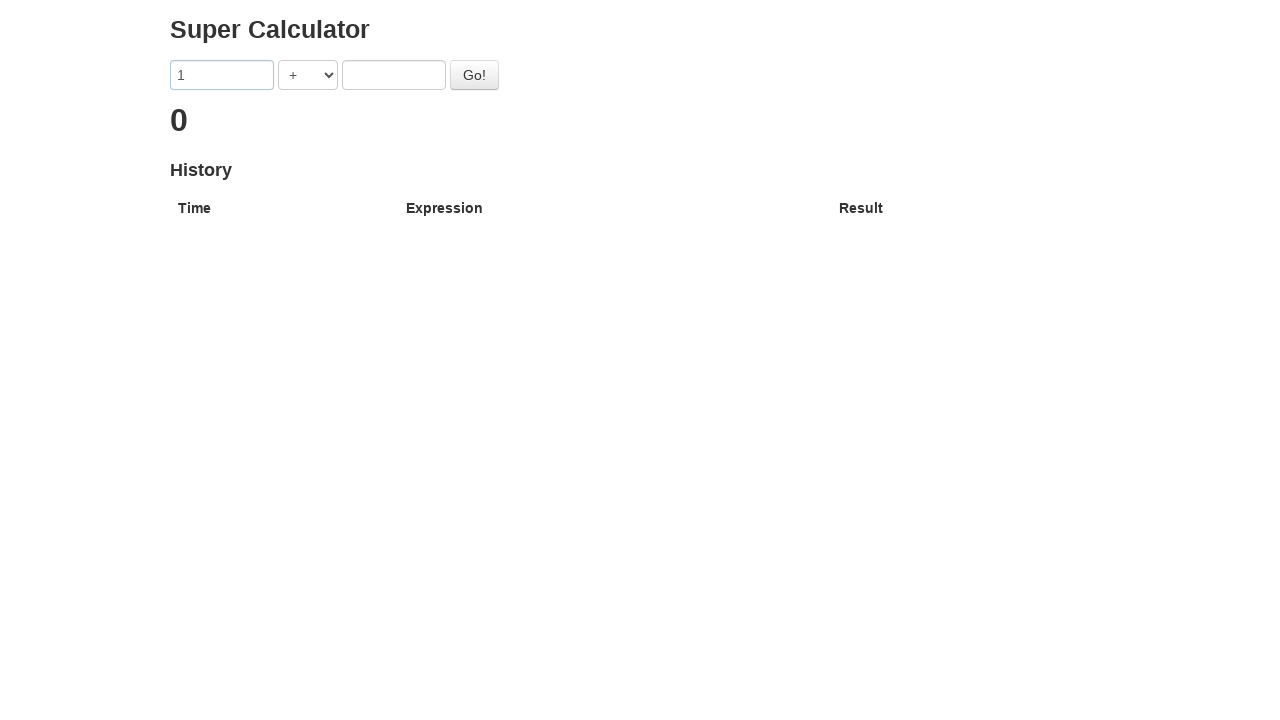

Entered second number '2' in the calculator on input[ng-model='second']
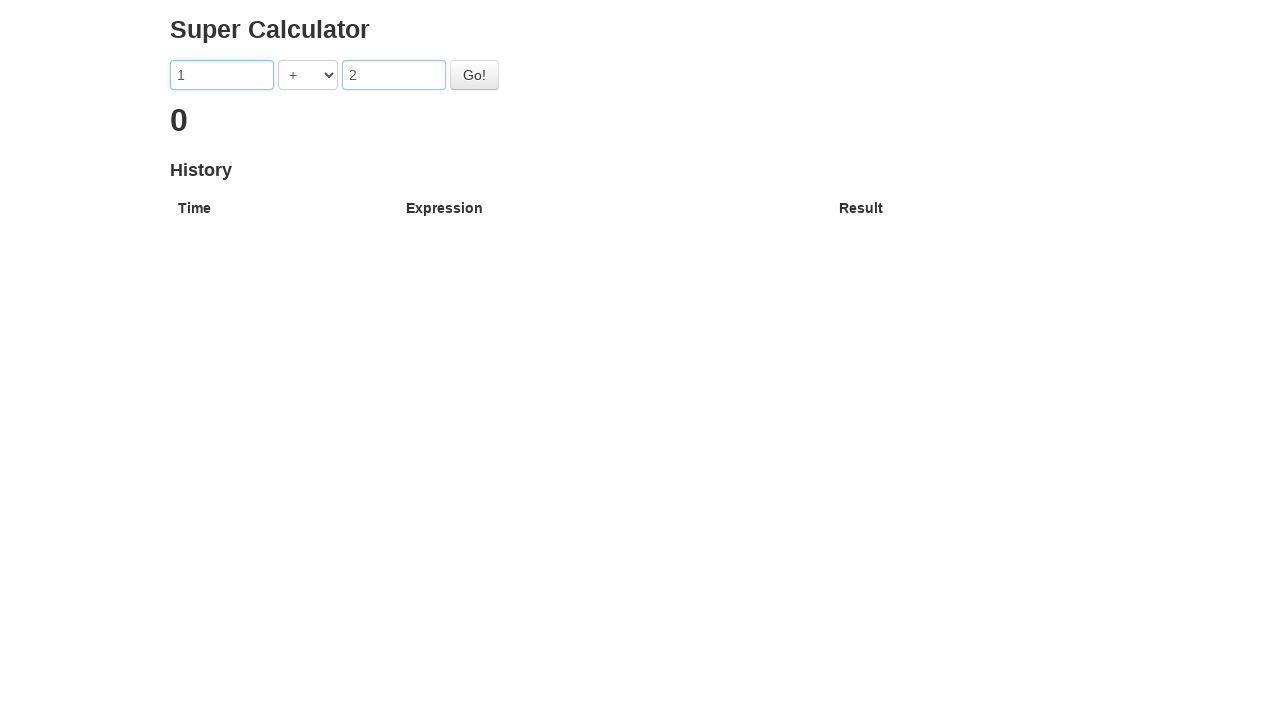

Clicked the calculate button to compute 1 + 2 at (474, 75) on #gobutton
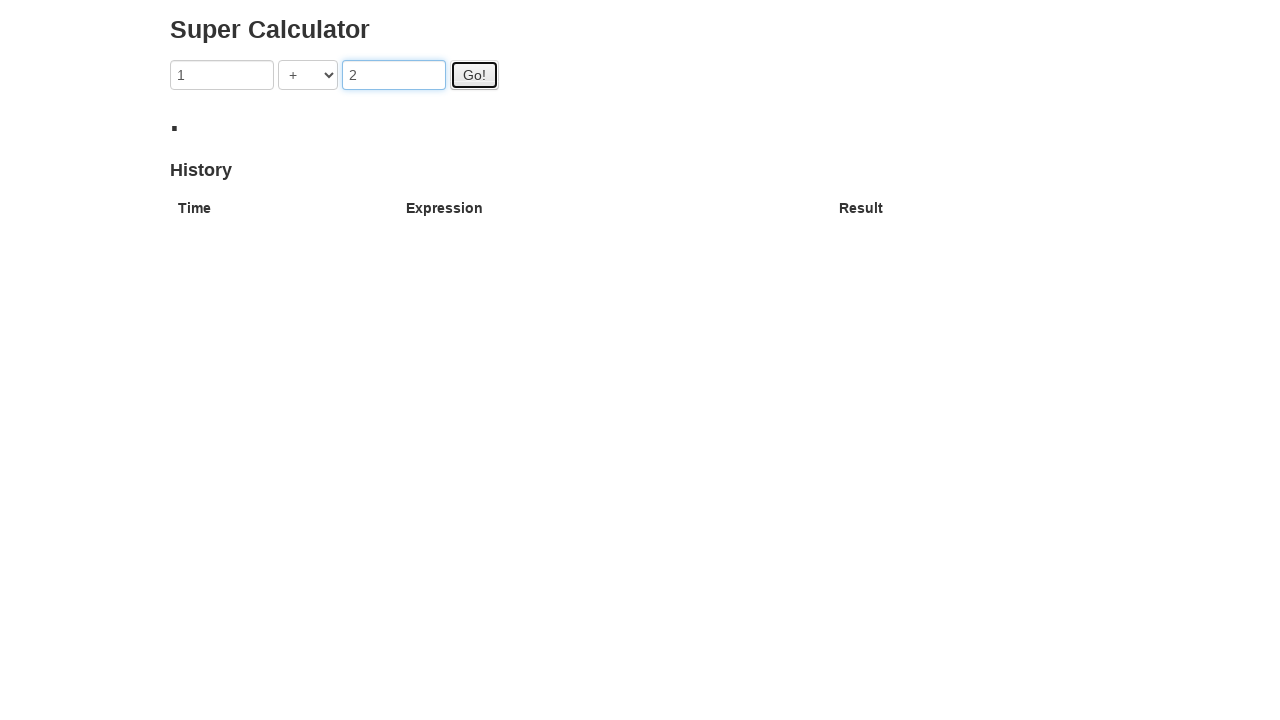

Result element loaded and calculation completed
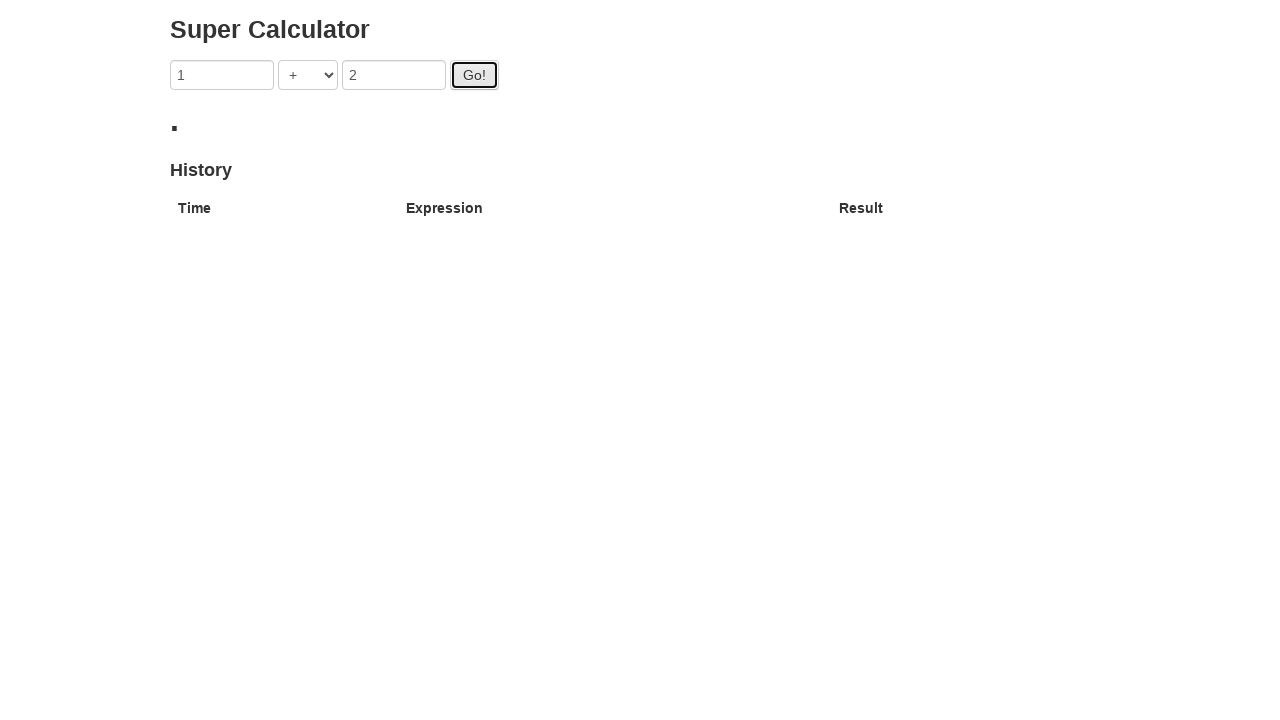

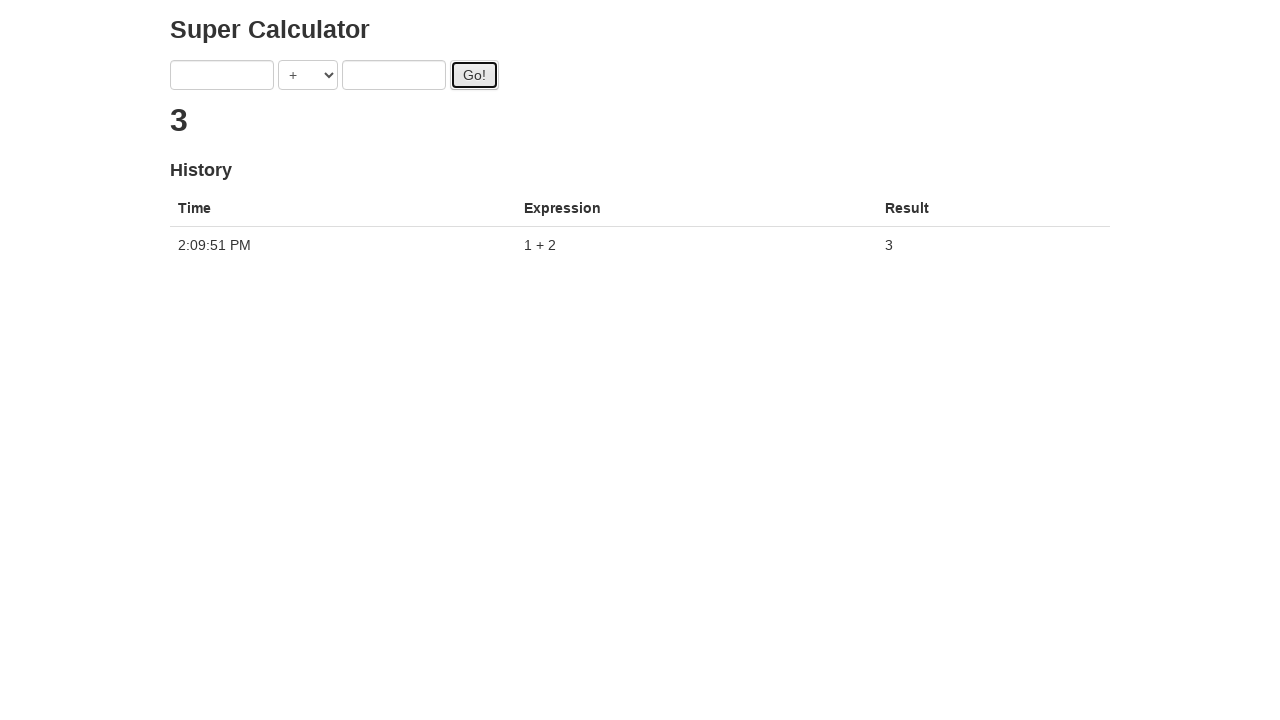